Navigates to an automation practice page and locates a button element using XPath with following-sibling axis to verify element text

Starting URL: https://rahulshettyacademy.com/AutomationPractice/

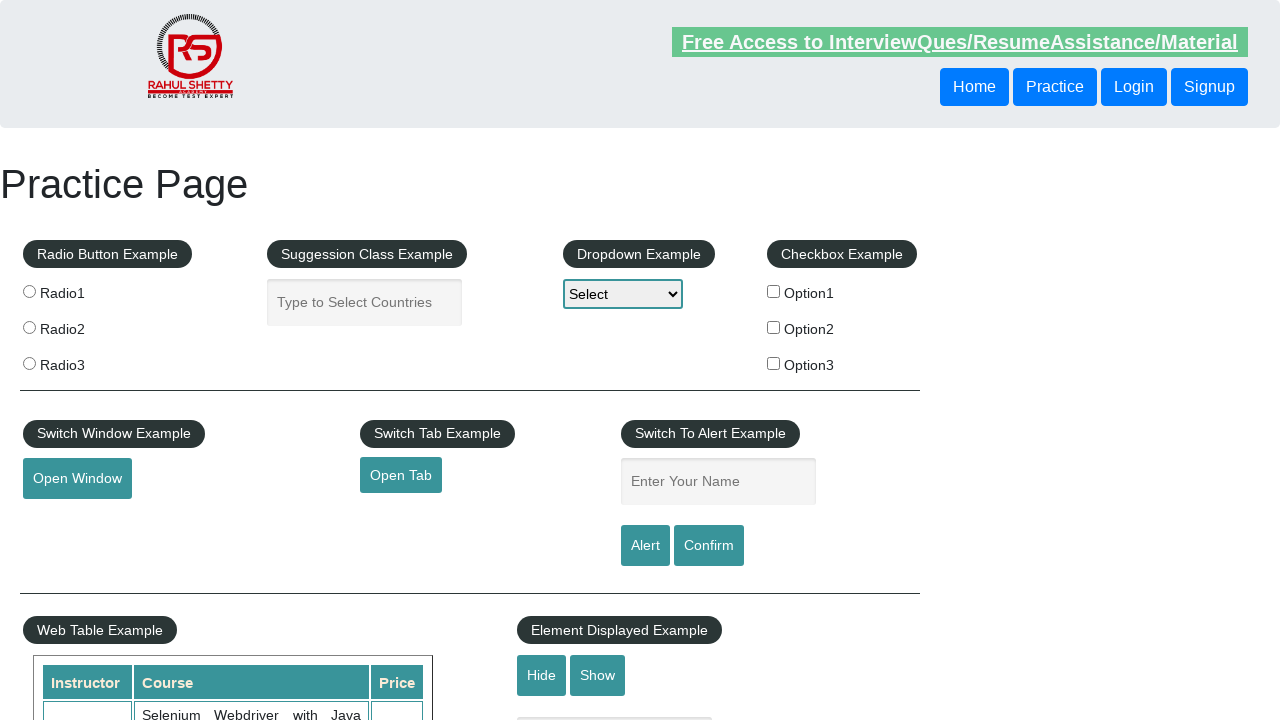

Navigated to automation practice page
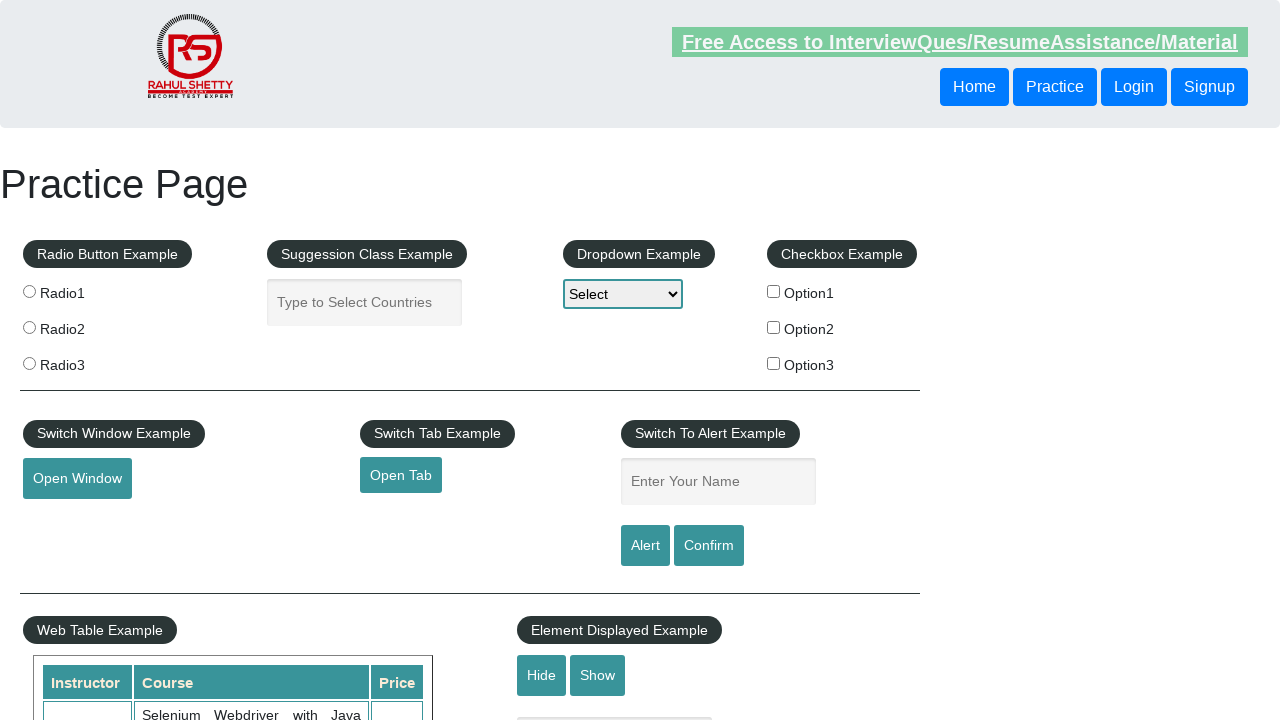

Located button element using XPath with following-sibling axis
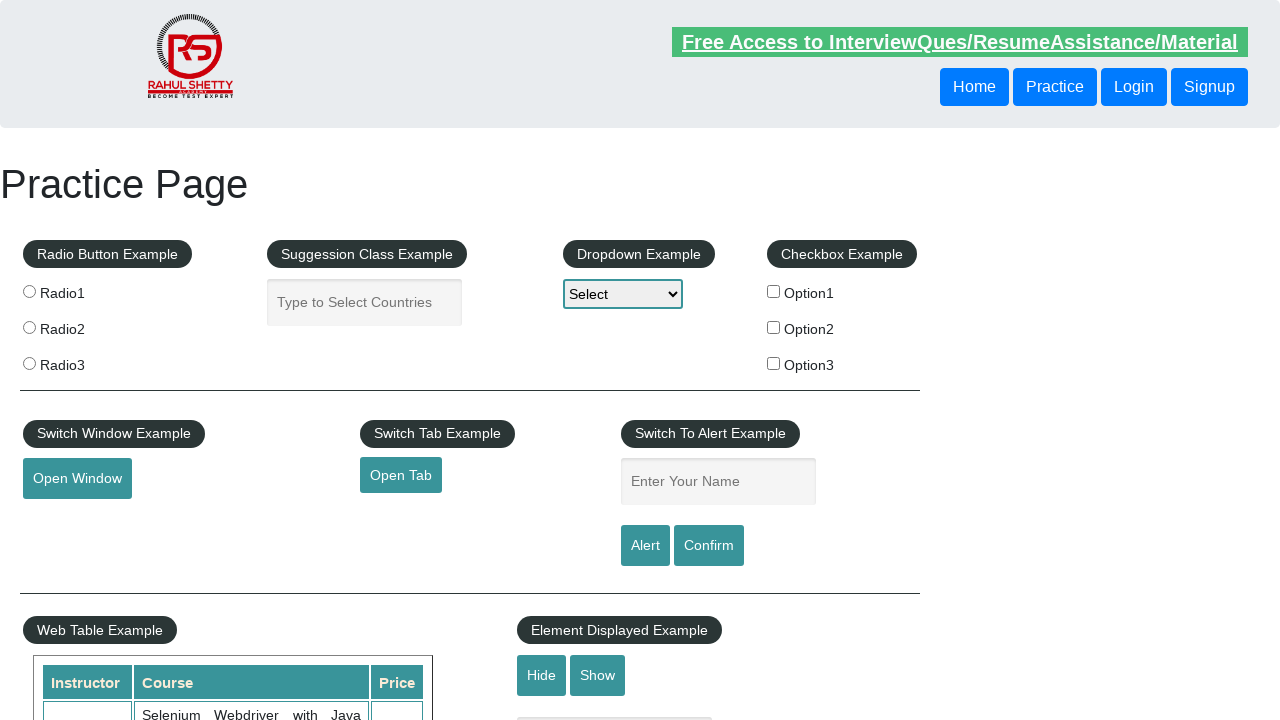

Button element is now visible
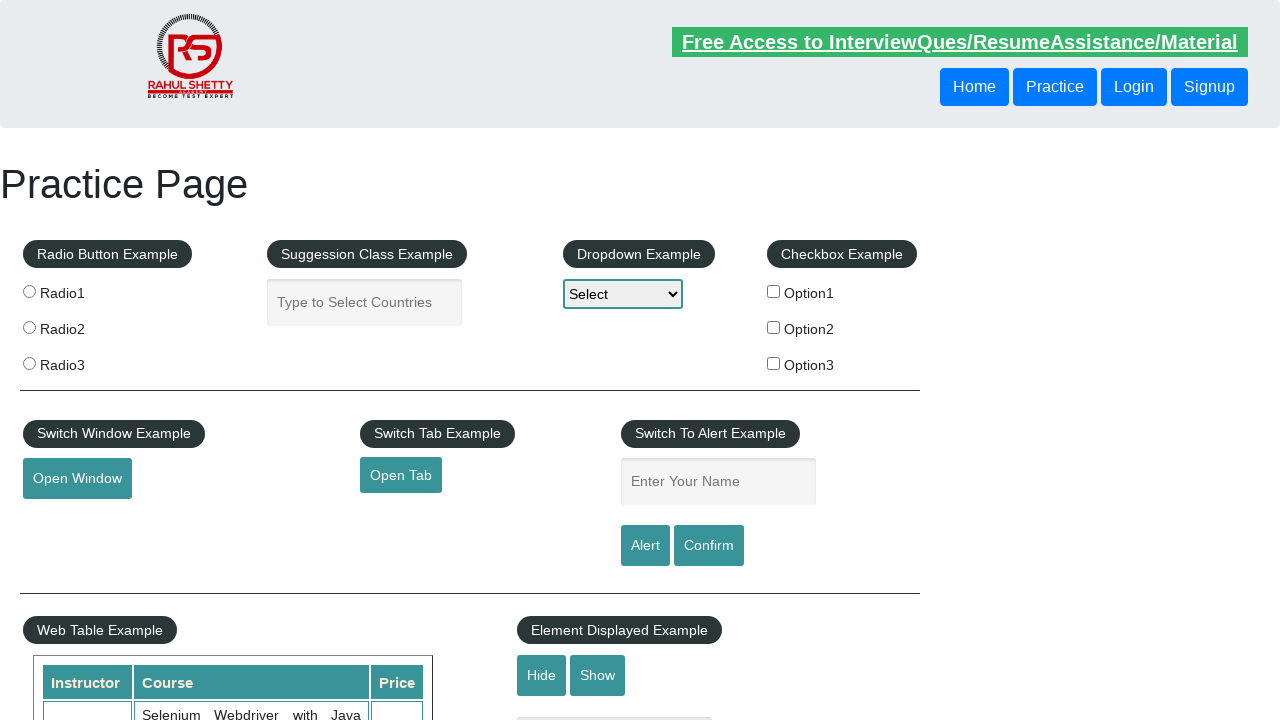

Retrieved button text: Login
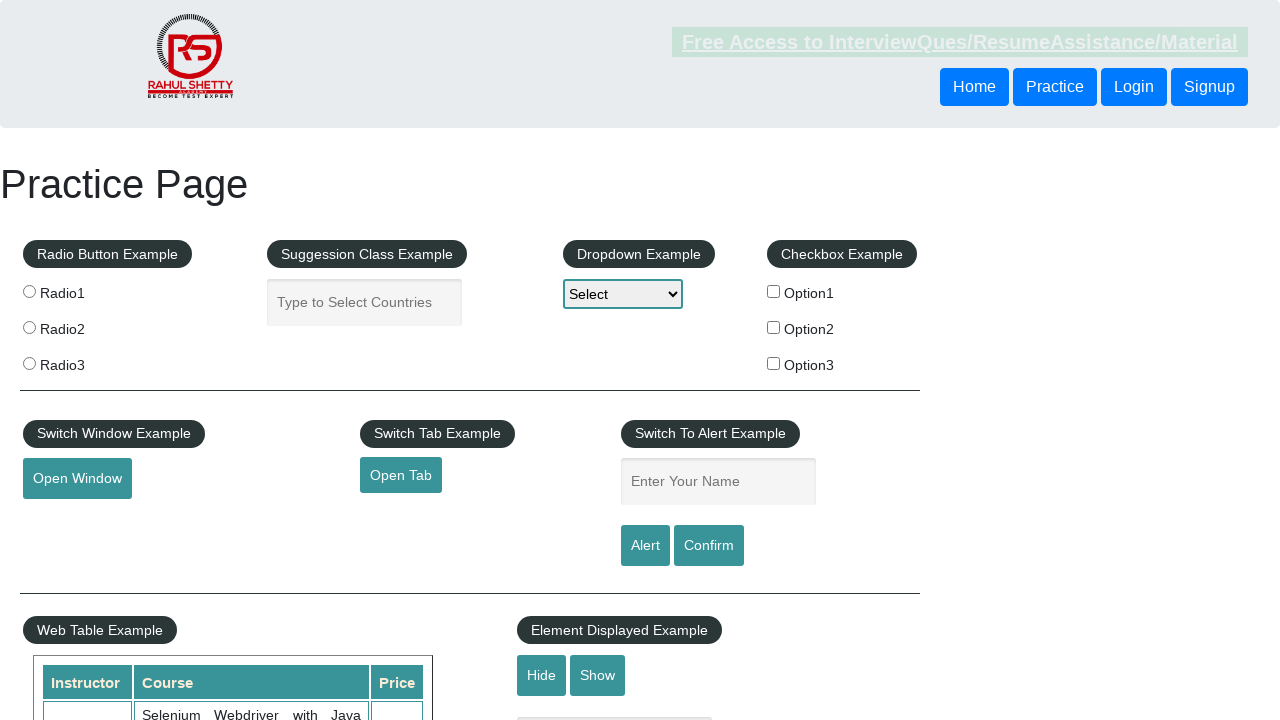

Printed button text to console
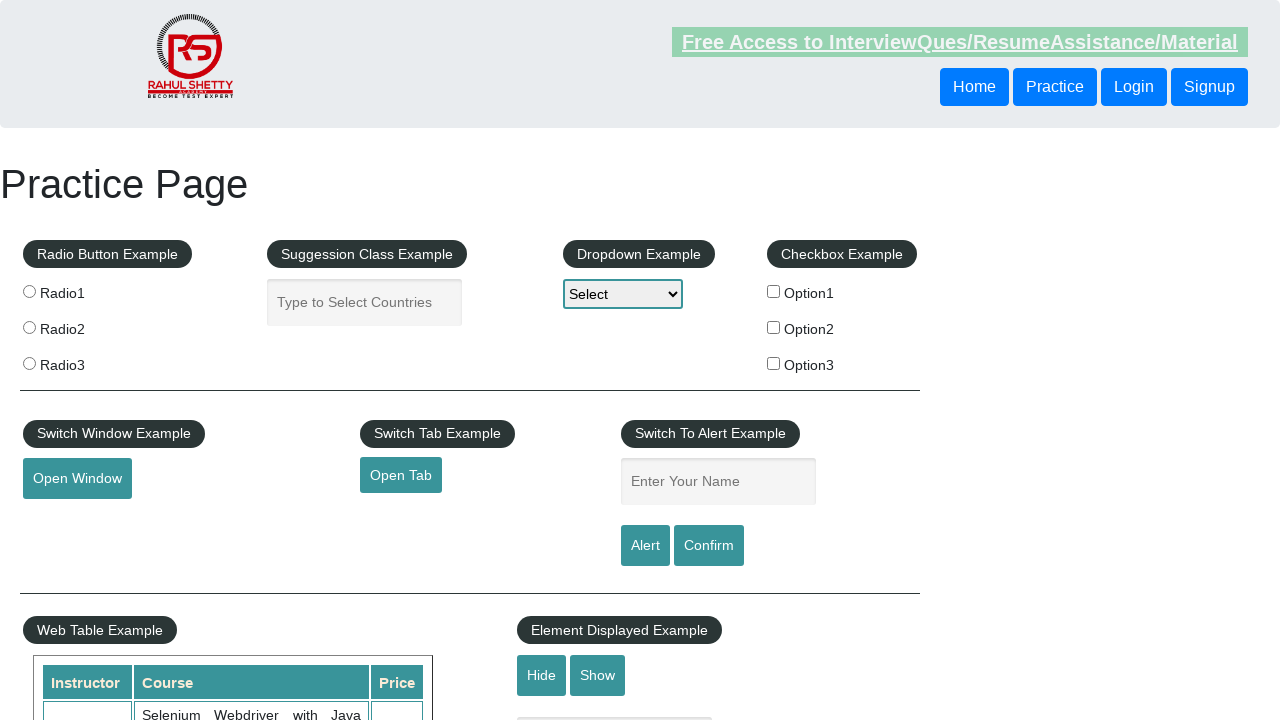

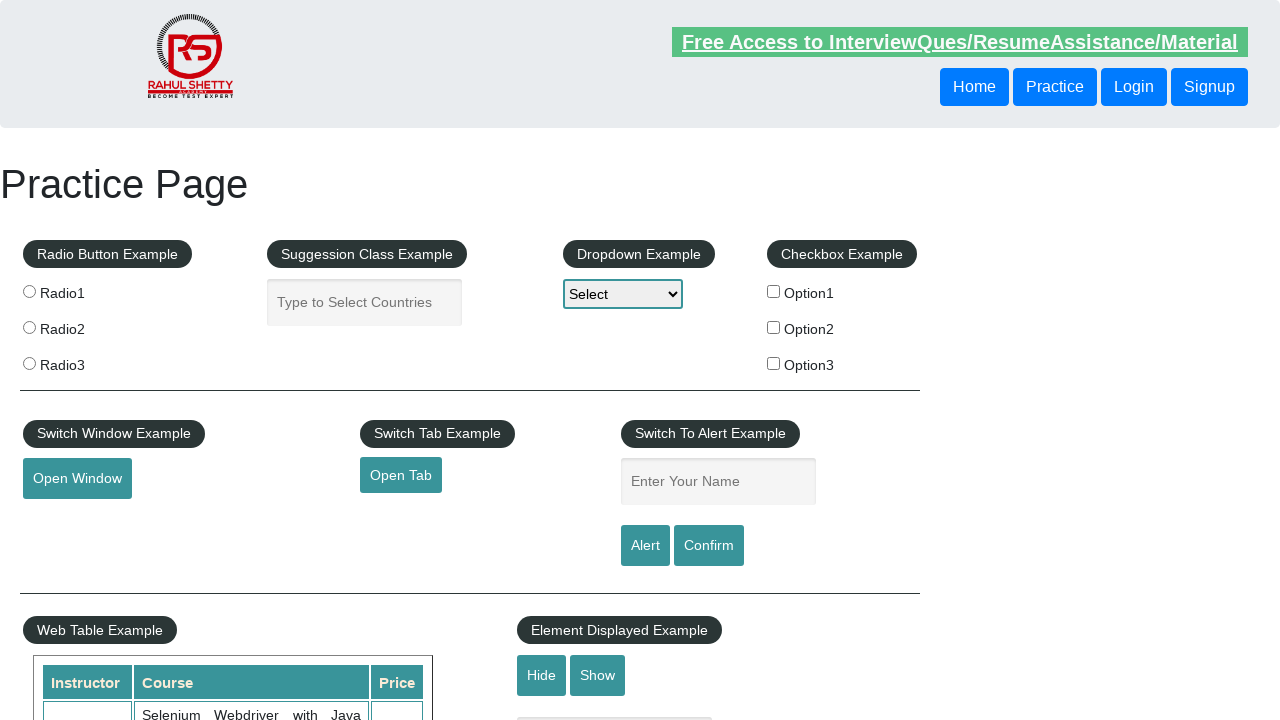